Tests slider functionality by dragging slider handles to adjust range values

Starting URL: https://leafground.com/drag.xhtml

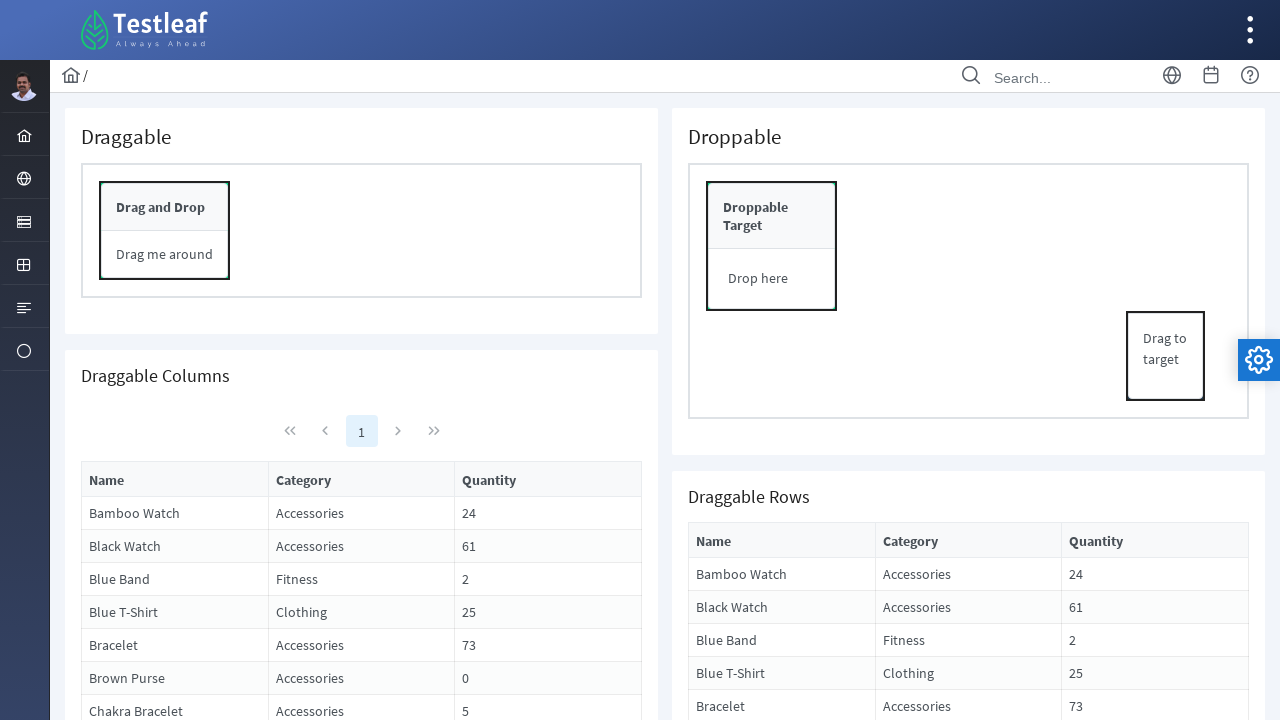

Scrolled to Start button area
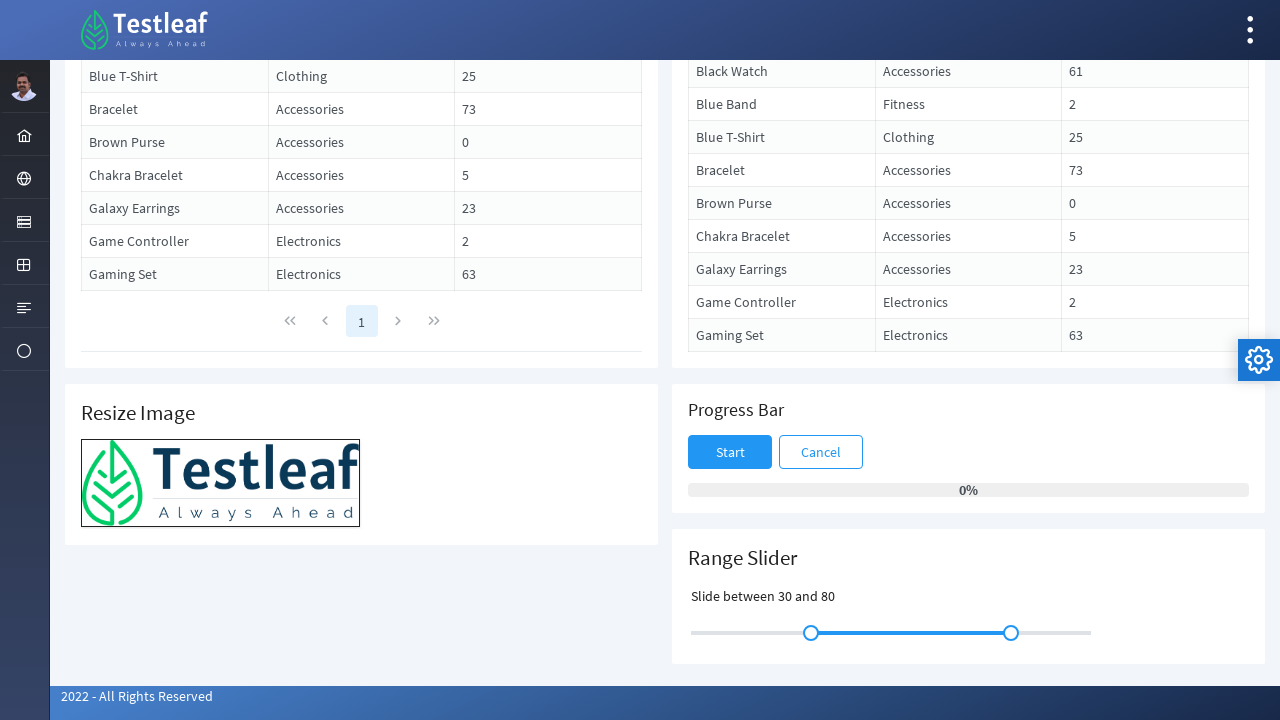

Located first slider handle
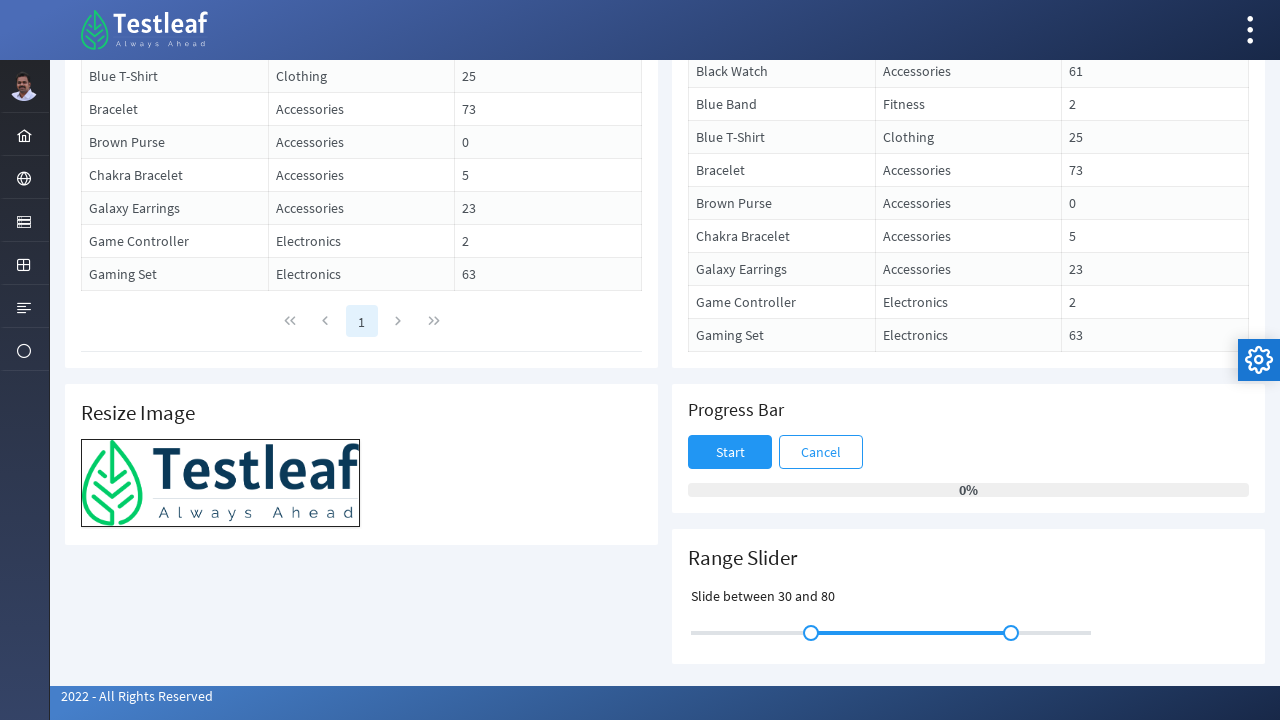

Moved mouse to first slider handle position at (811, 633)
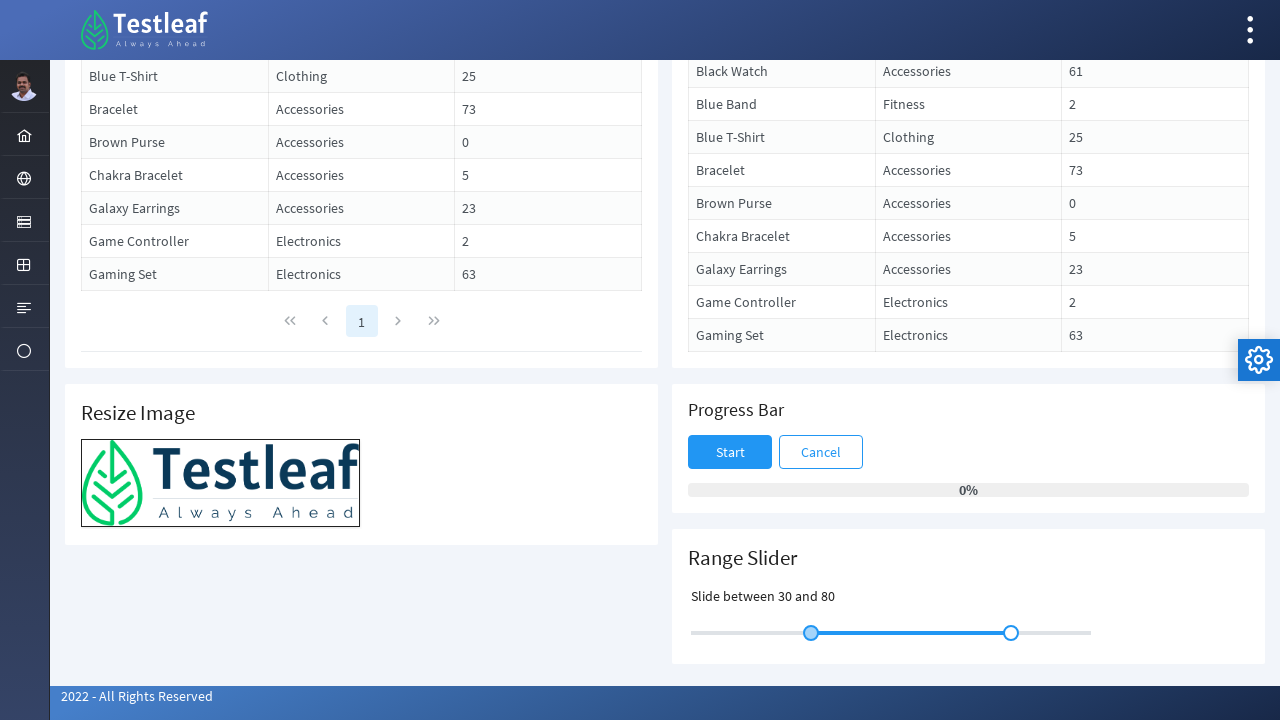

Pressed mouse button on first slider handle at (811, 633)
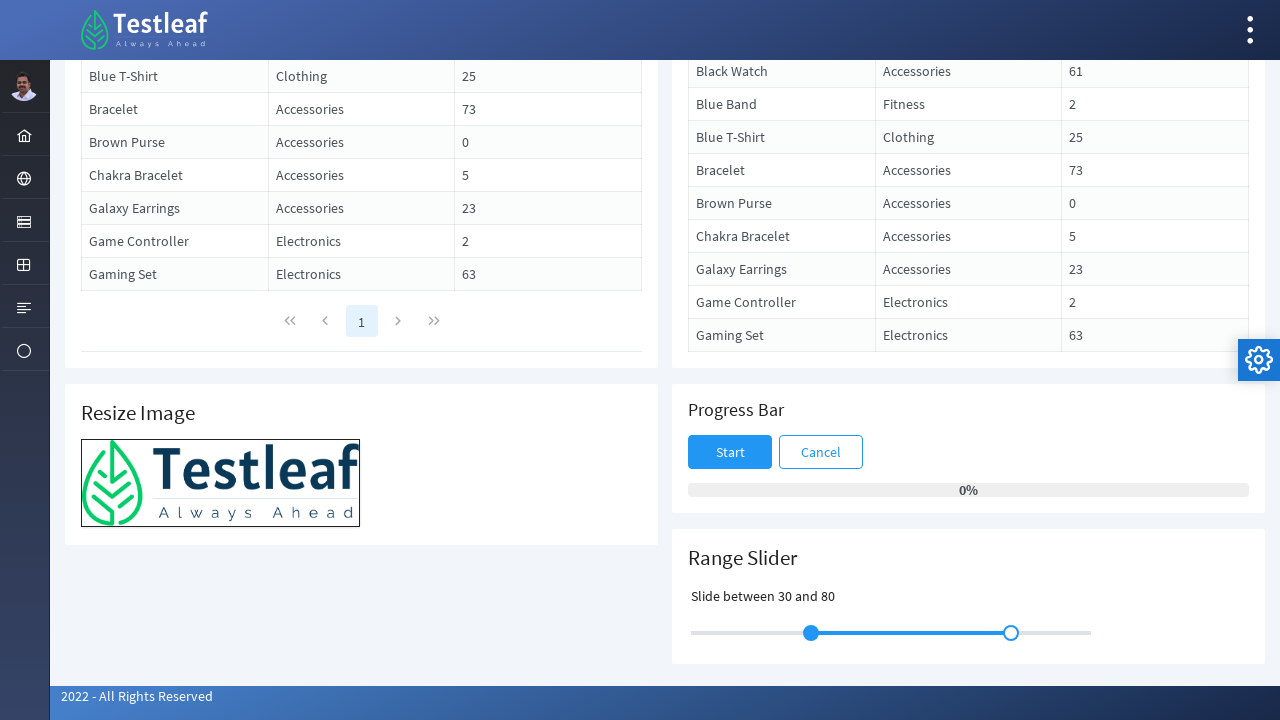

Dragged first slider handle 40 pixels to the left at (771, 633)
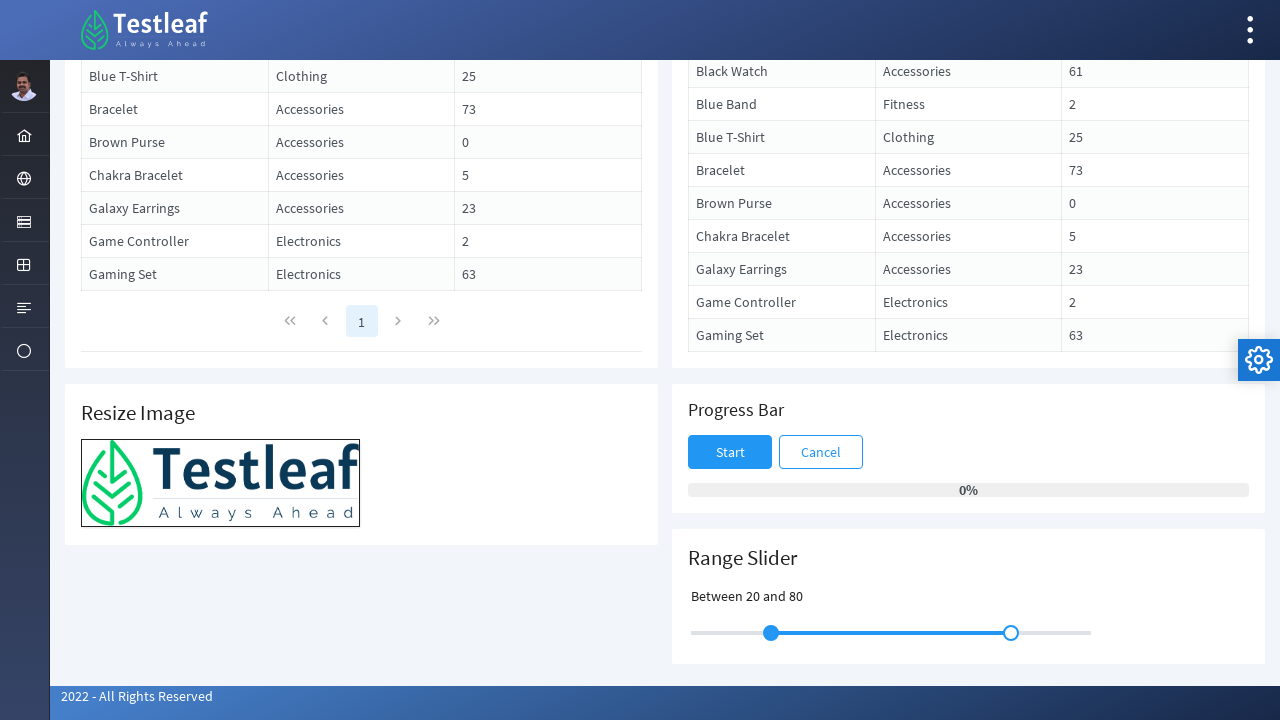

Released mouse button on first slider handle at (771, 633)
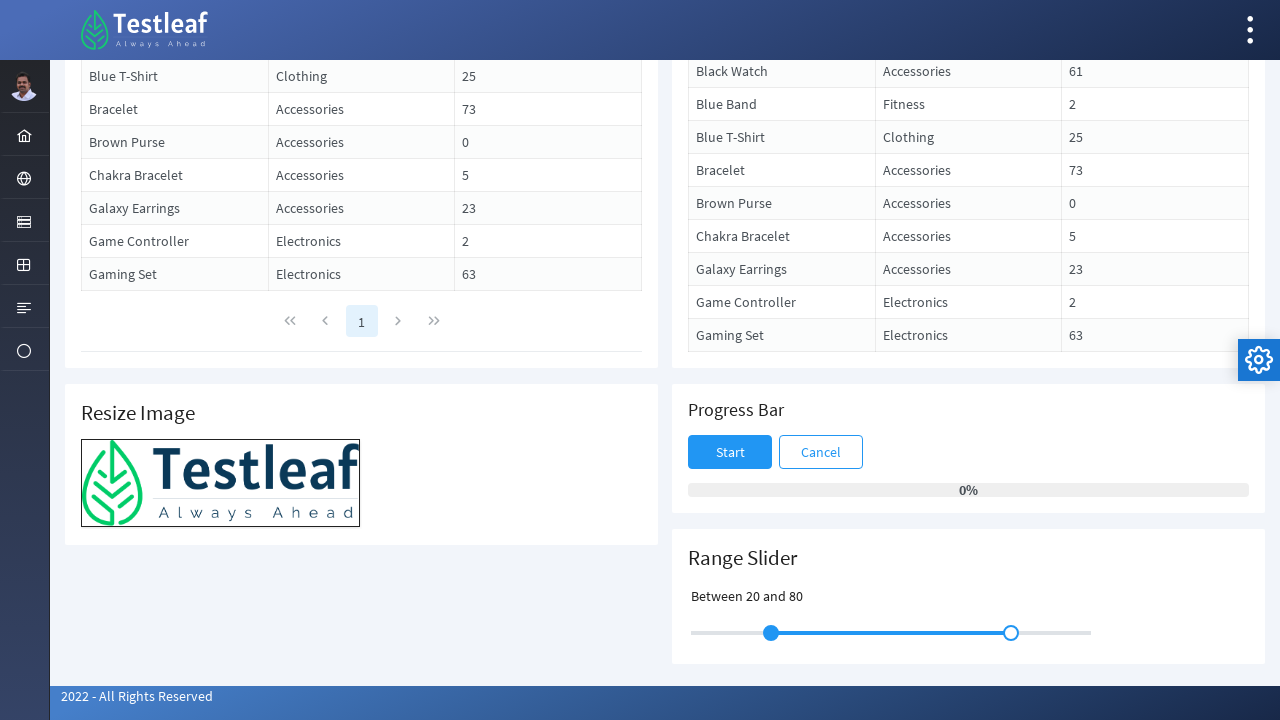

Located second slider handle
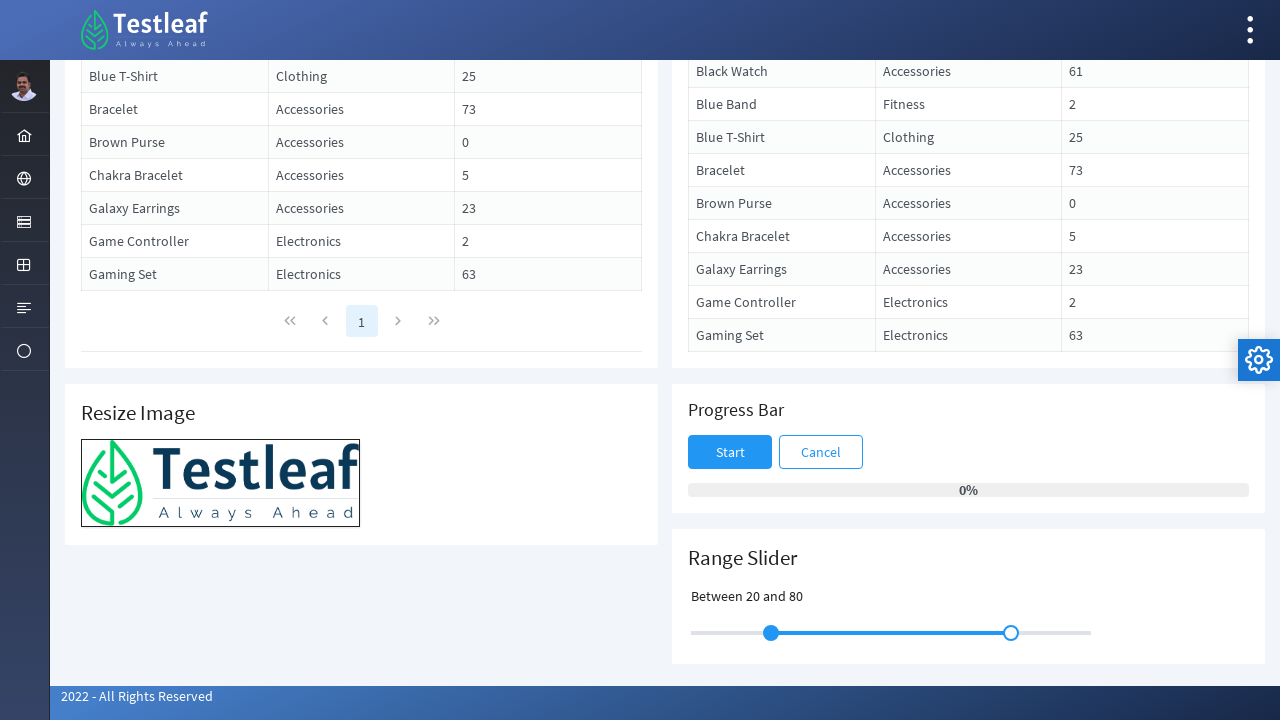

Moved mouse to second slider handle position at (1011, 633)
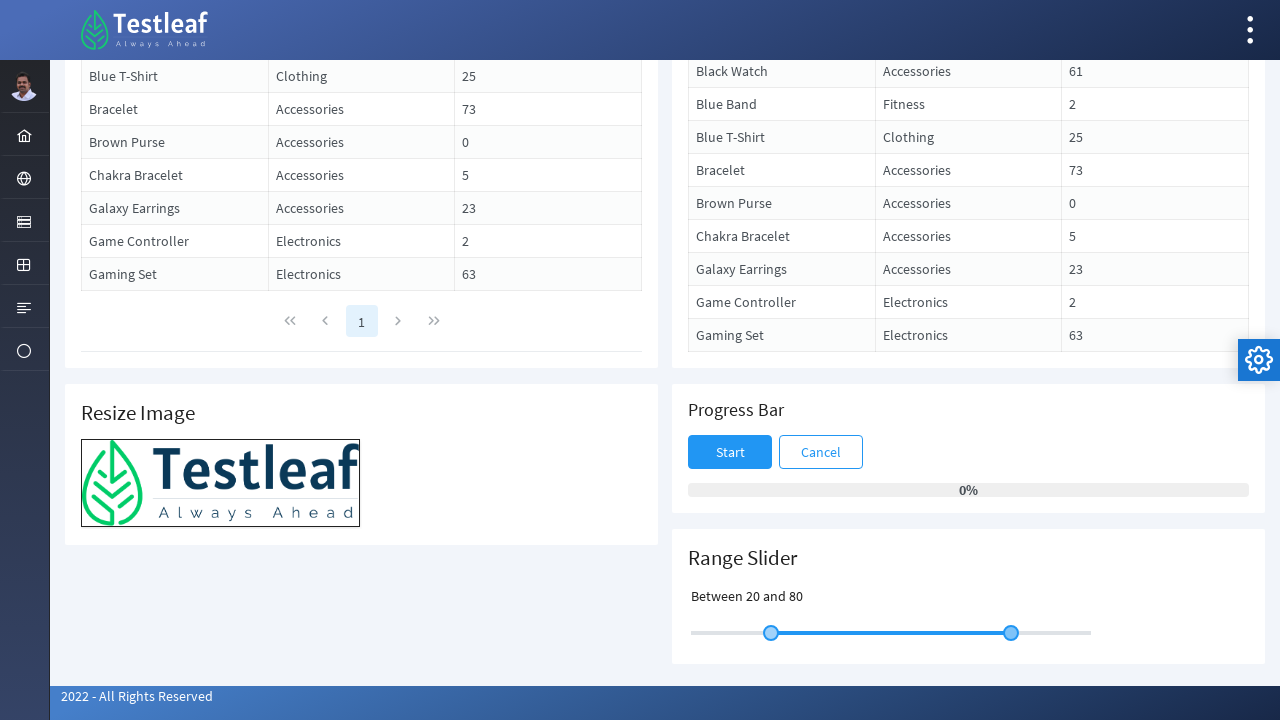

Pressed mouse button on second slider handle at (1011, 633)
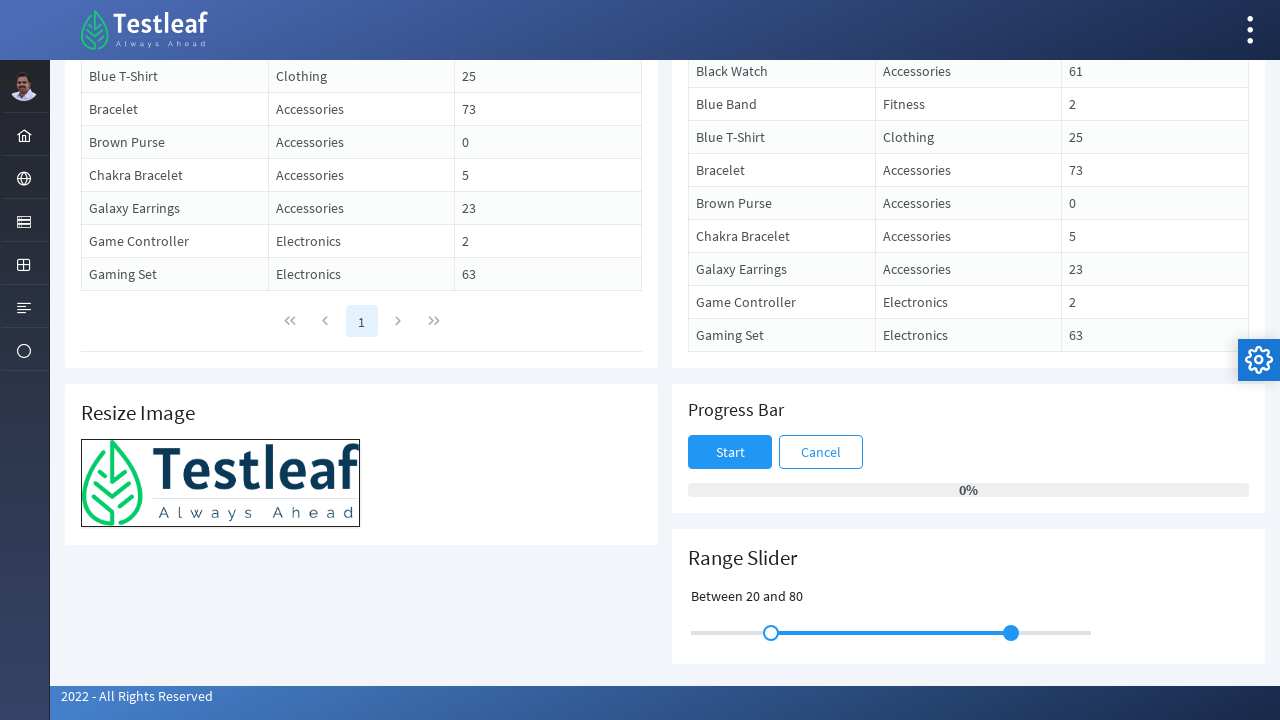

Dragged second slider handle 80 pixels to the right at (1091, 633)
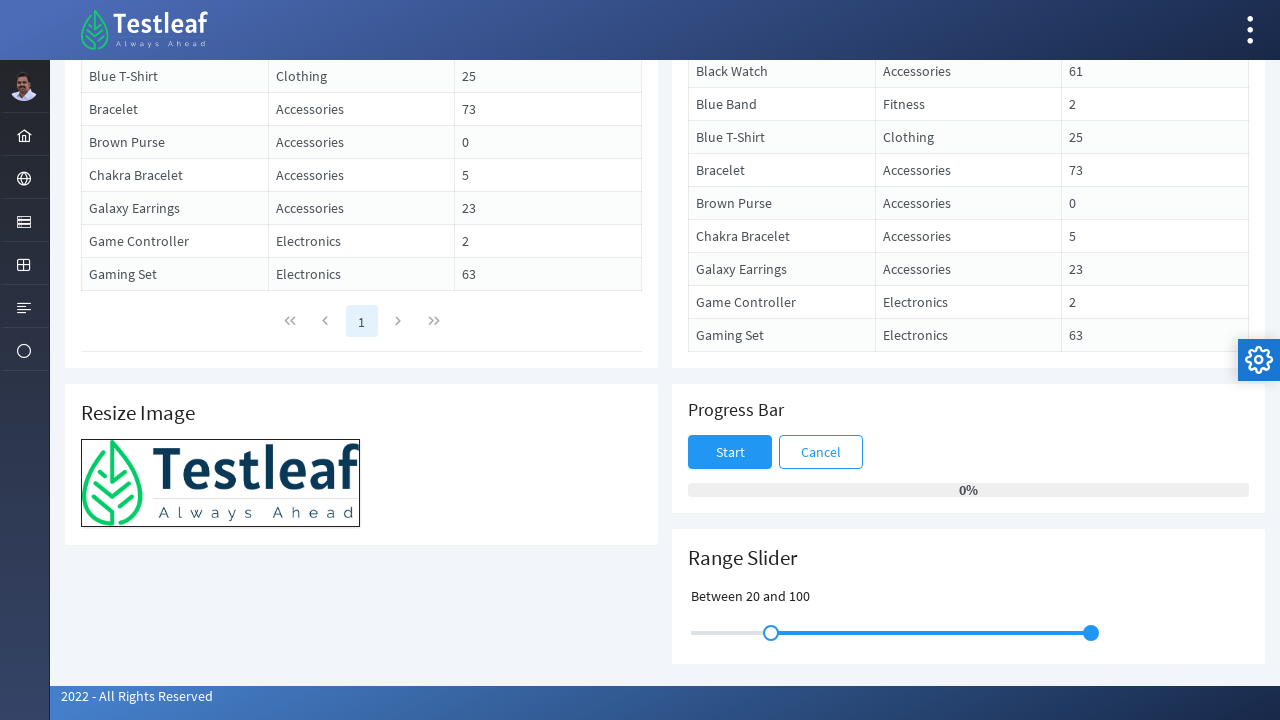

Released mouse button on second slider handle at (1091, 633)
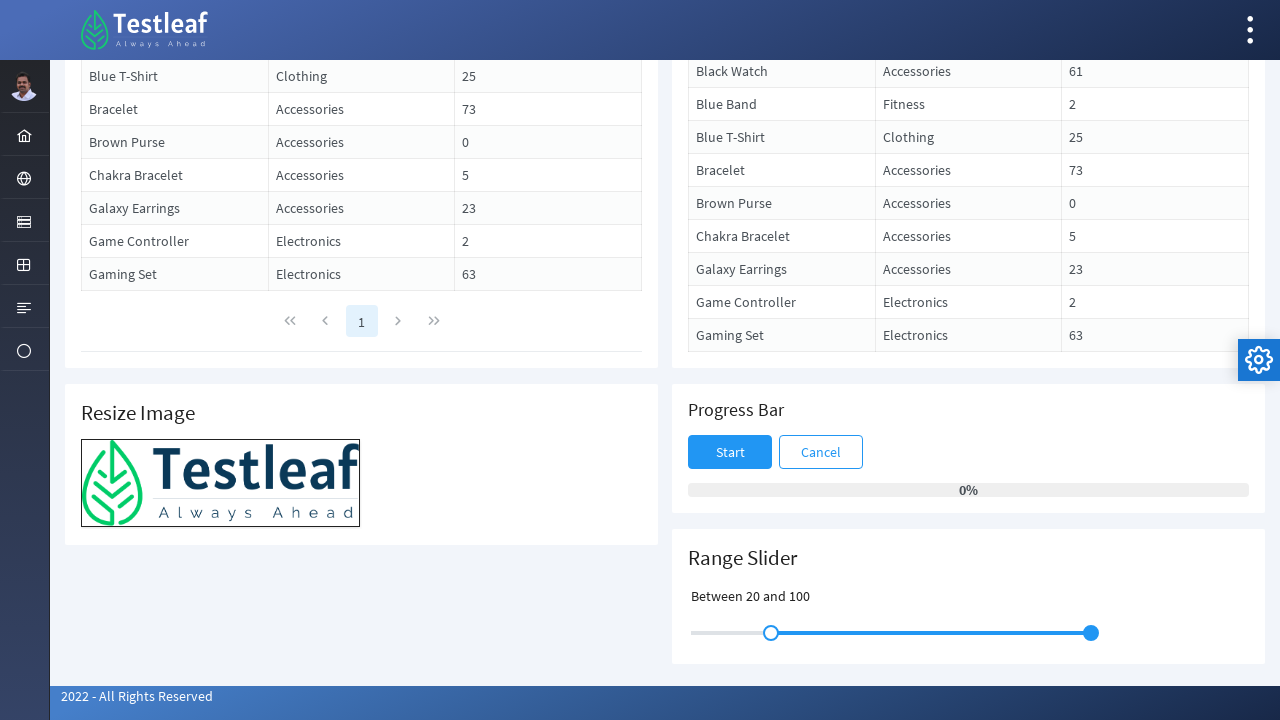

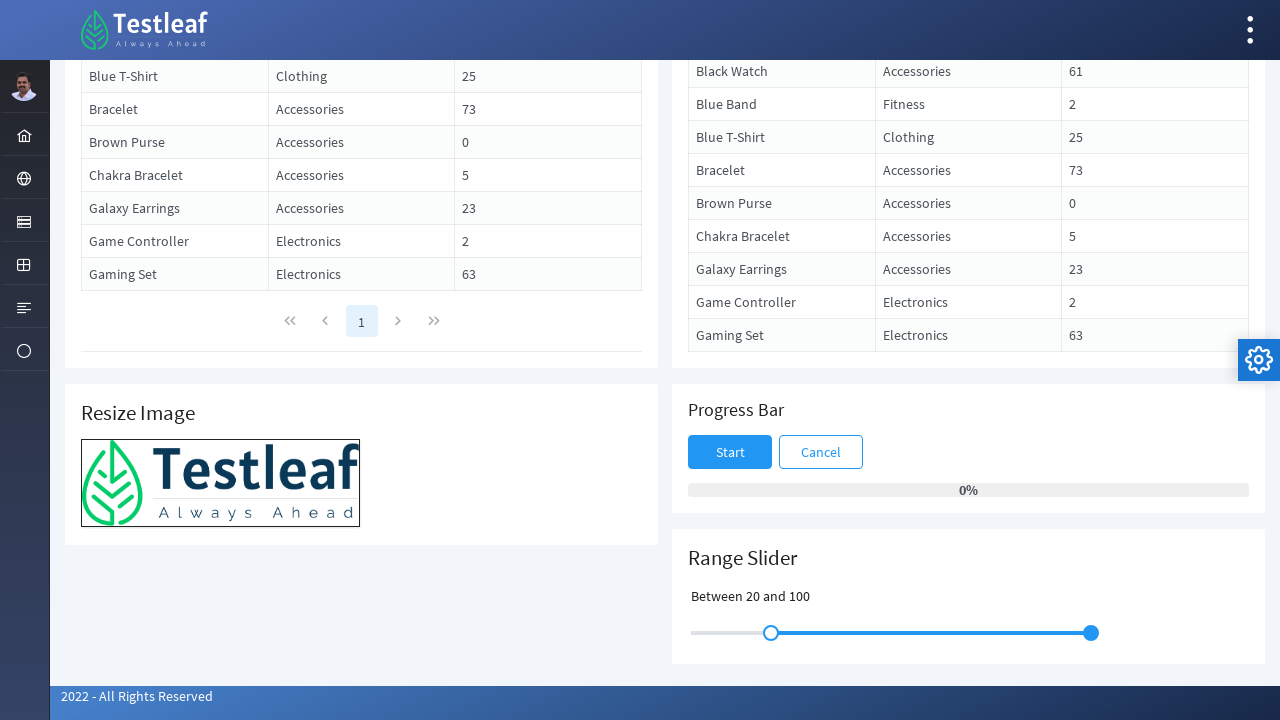